Tests JavaScript alert functionality by clicking the first button, accepting the alert, and verifying the success message

Starting URL: https://the-internet.herokuapp.com/javascript_alerts

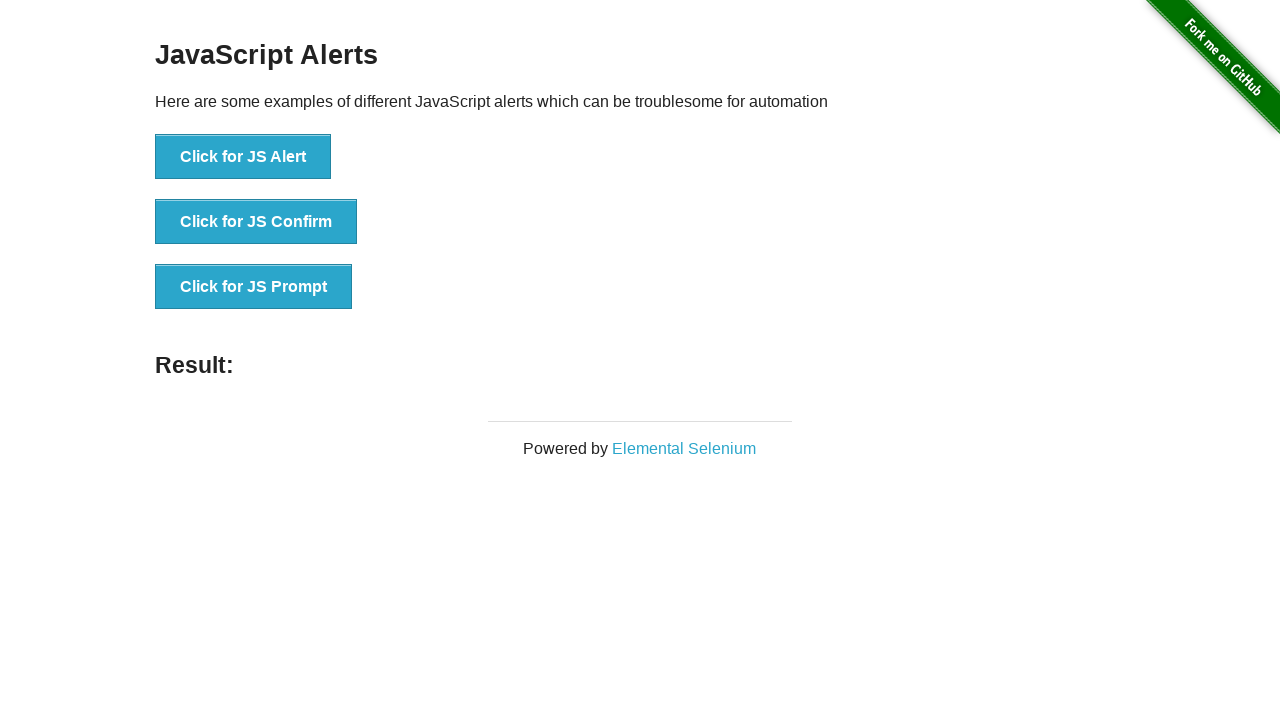

Clicked the 'Click for JS Alert' button at (243, 157) on text='Click for JS Alert'
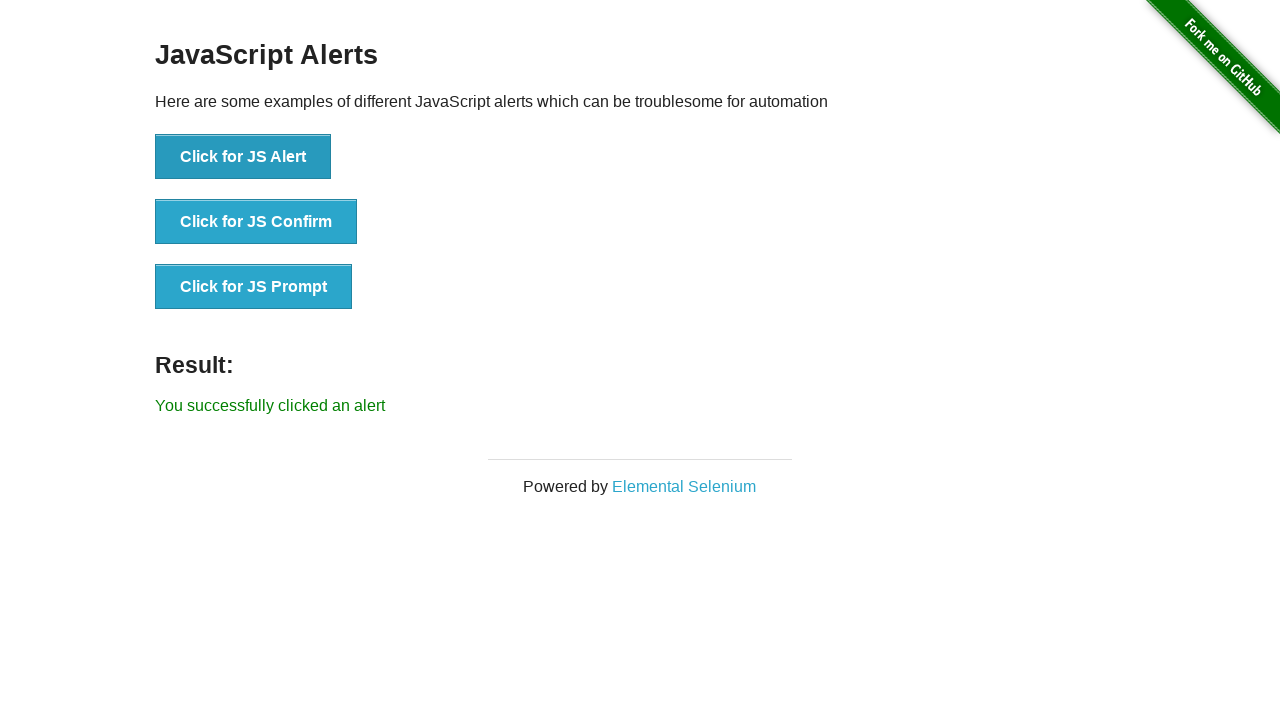

Set up dialog handler to accept alerts
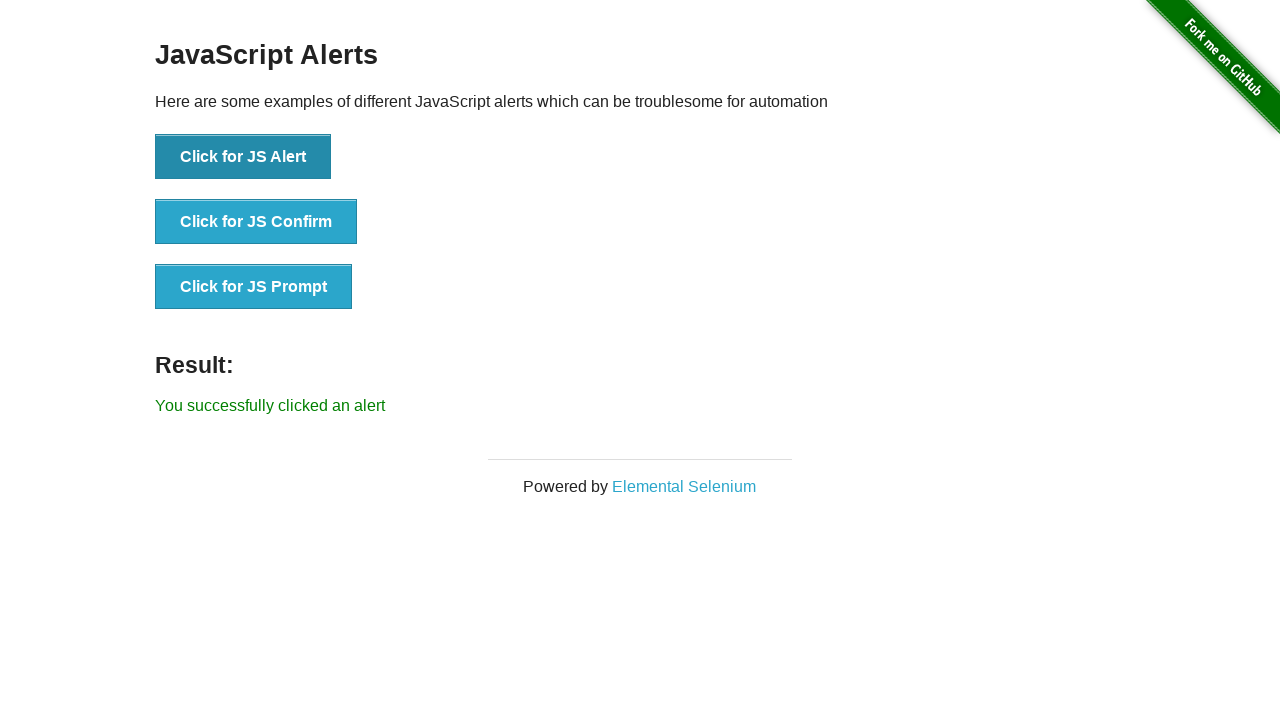

Clicked the alert button again and accepted the JavaScript alert at (243, 157) on text='Click for JS Alert'
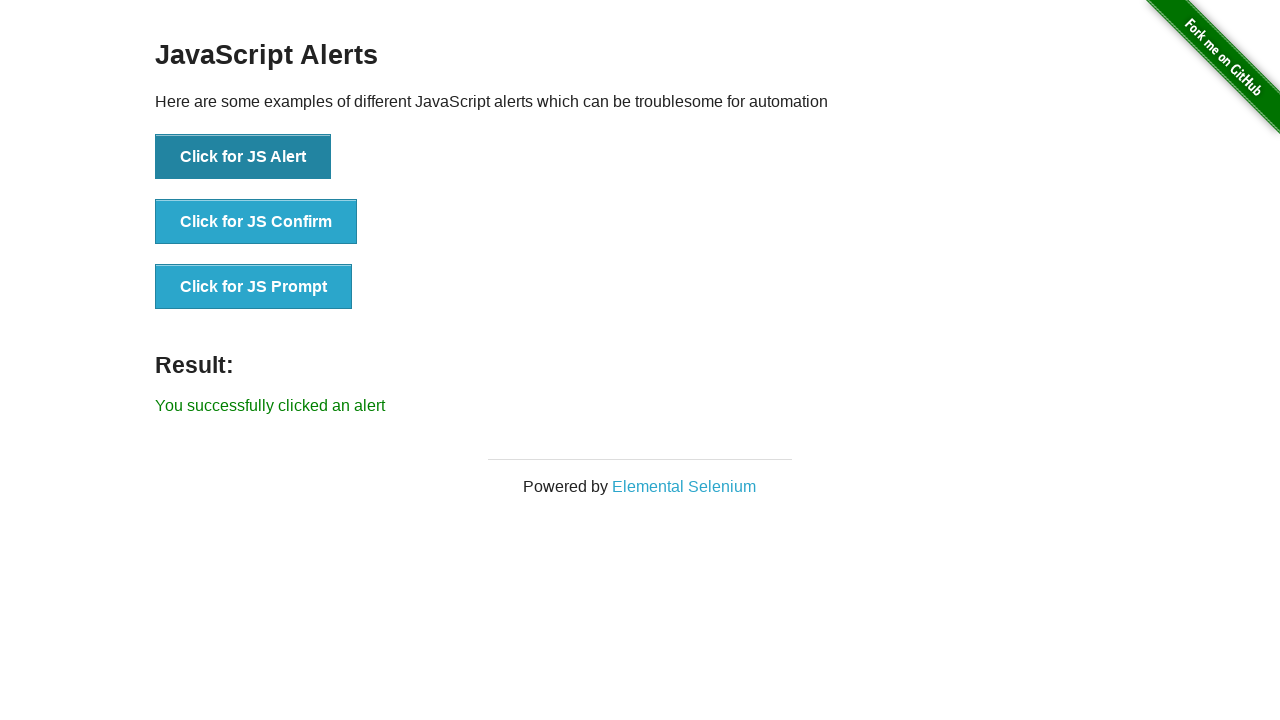

Located the result message element
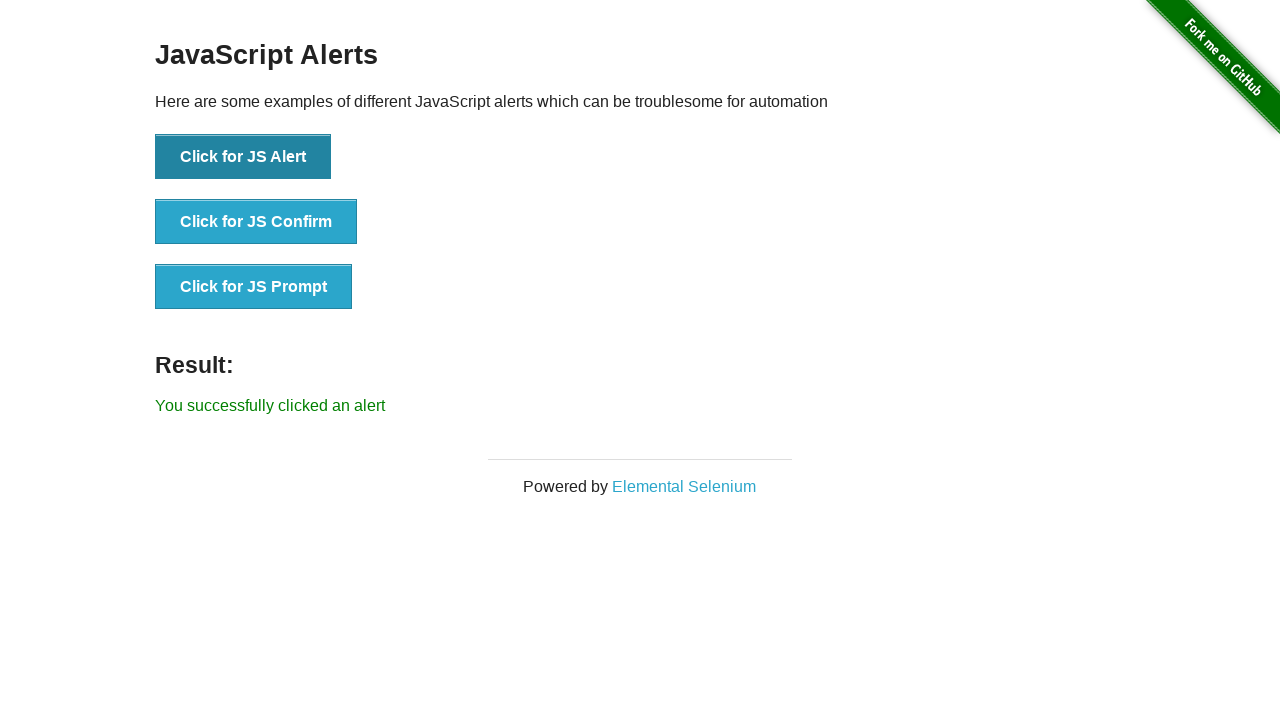

Verified success message 'You successfully clicked an alert' is displayed
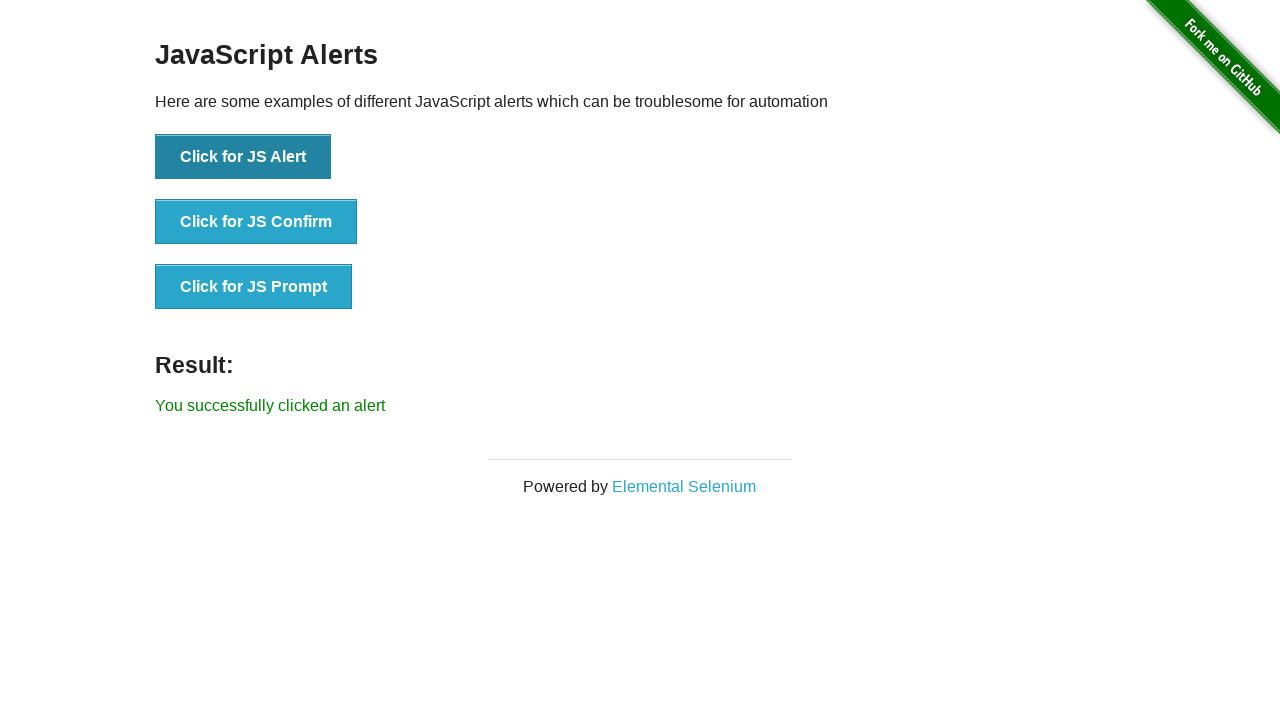

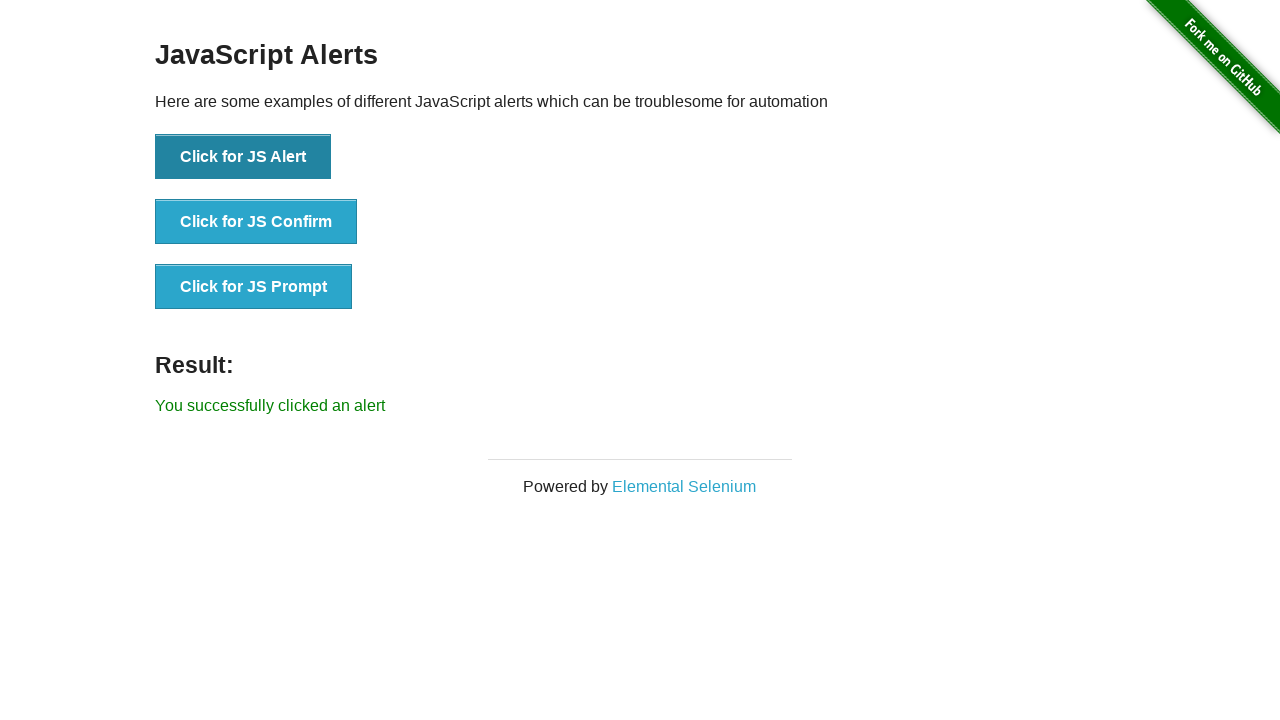